Tests a login form with password reset functionality, including form field interactions, error message display, and password reset flow

Starting URL: https://rahulshettyacademy.com/locatorspractice

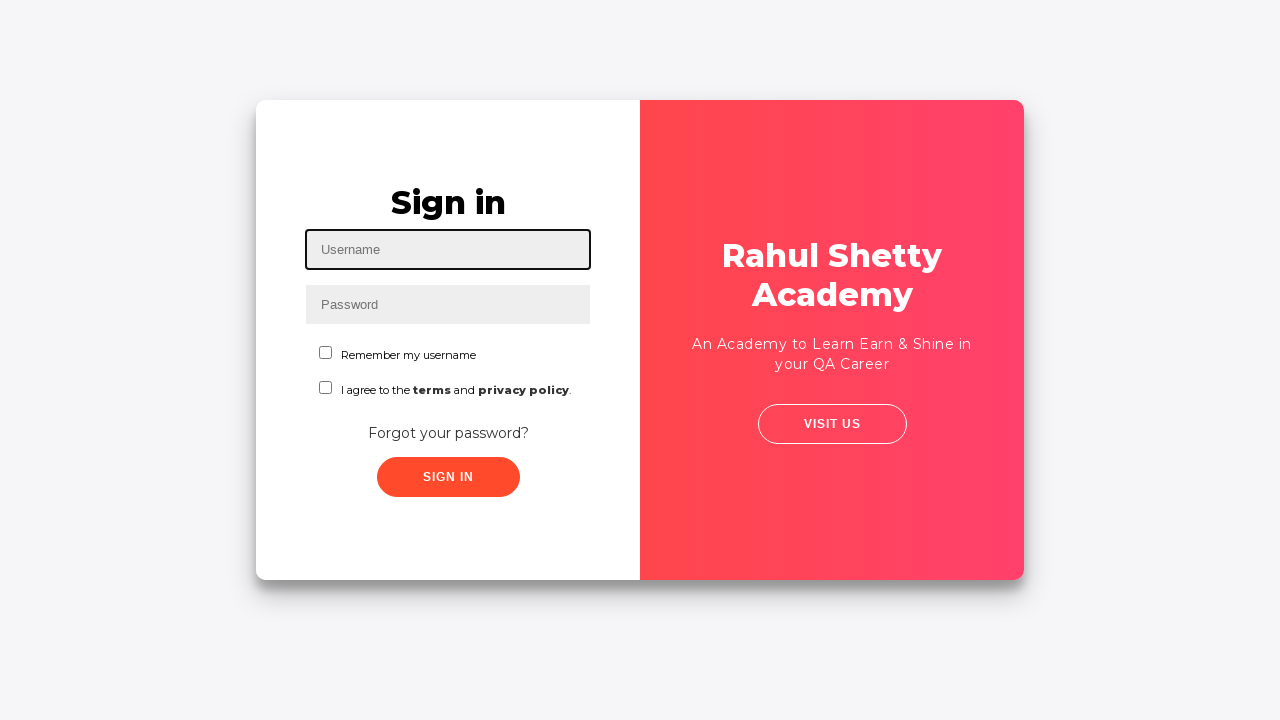

Filled username field with 'busra' on #inputUsername
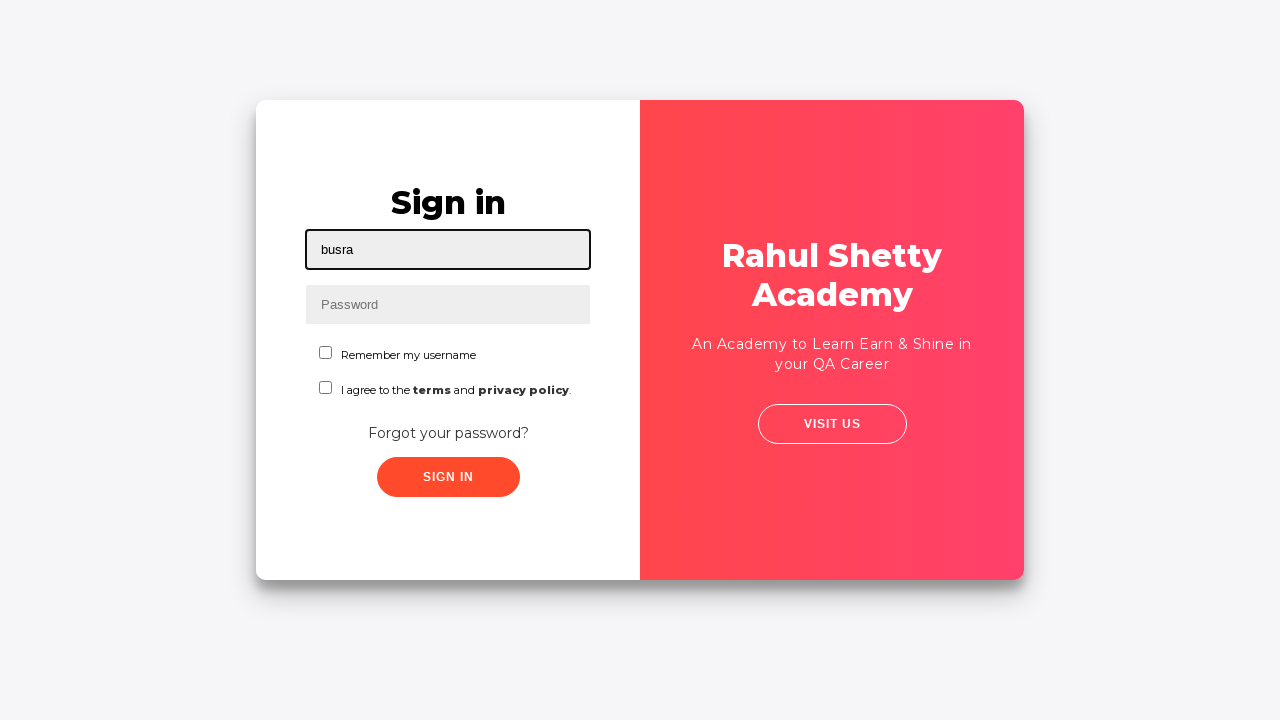

Filled password field with 'hello123' on input[name='inputPassword']
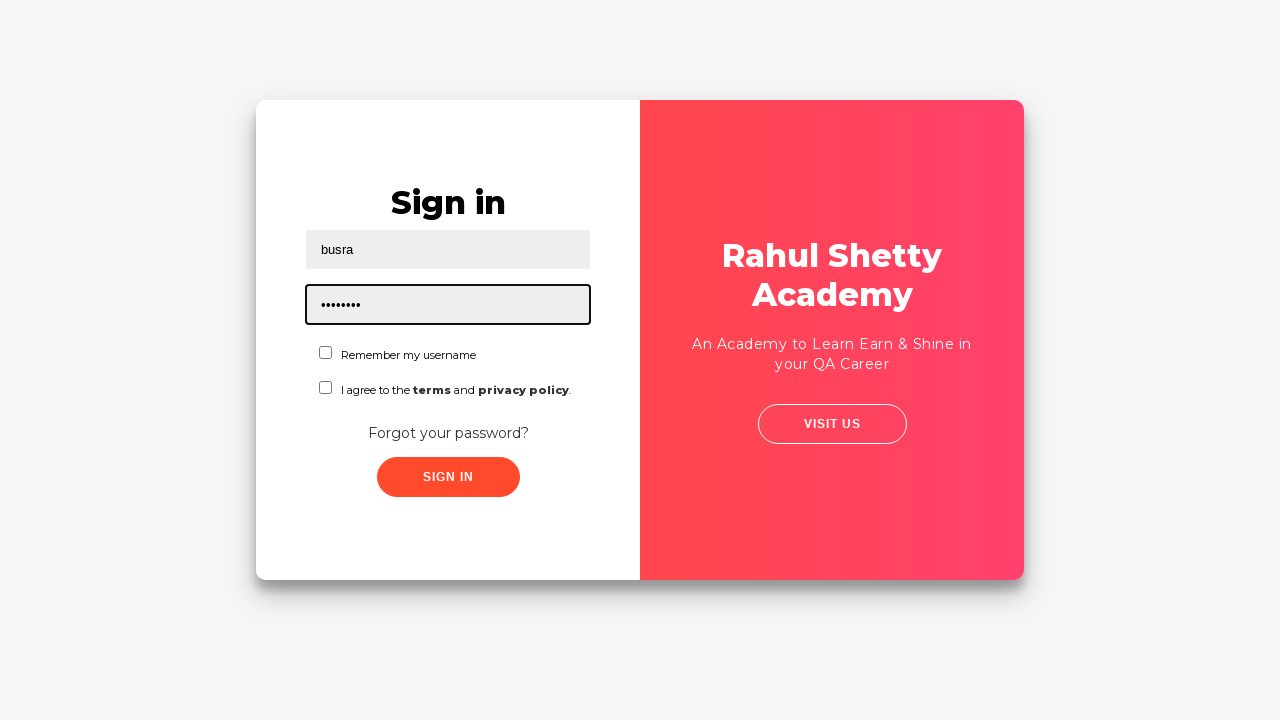

Clicked sign in button with incorrect credentials at (448, 477) on .signInBtn
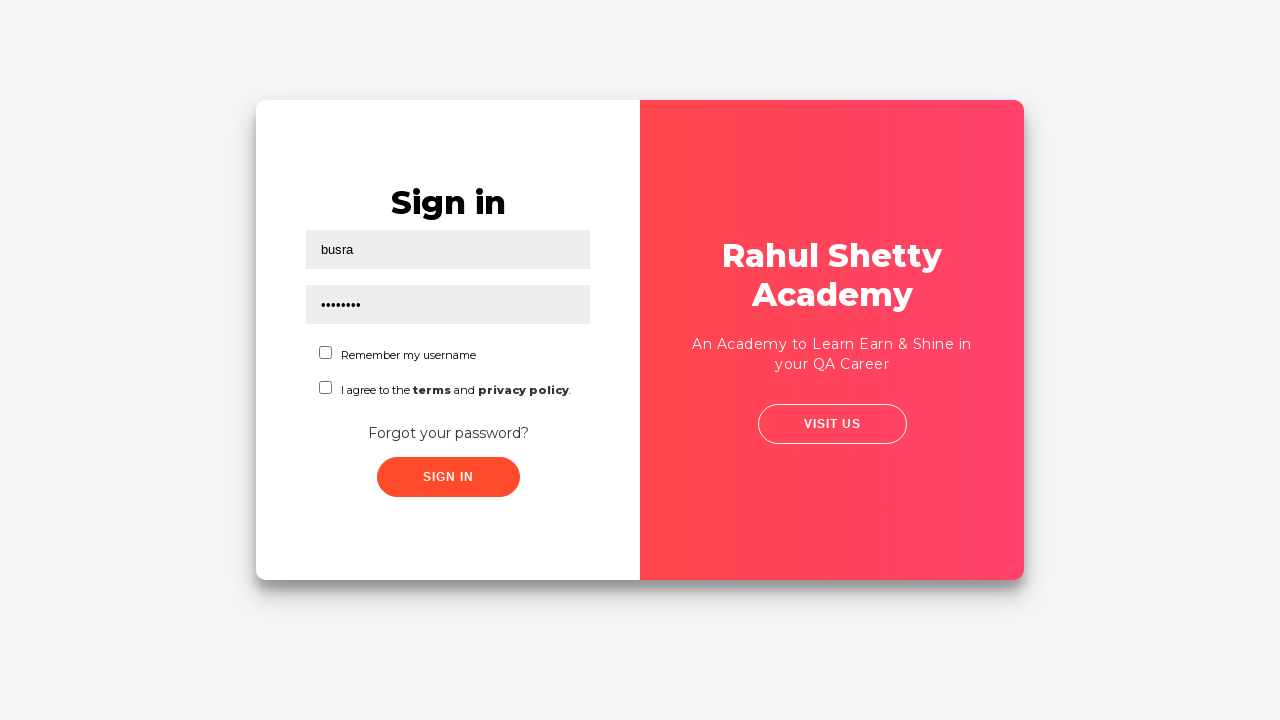

Clicked 'Forgot your password?' link at (448, 433) on text='Forgot your password?'
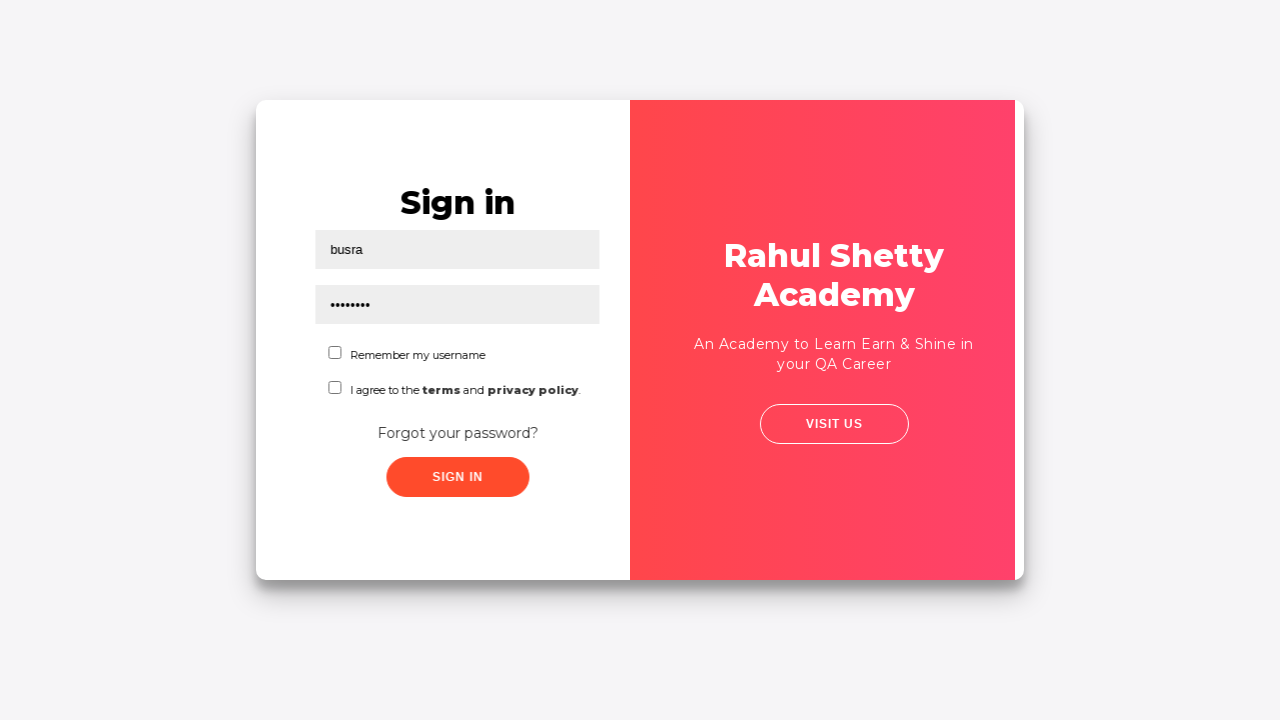

Filled name field with 'john' in password reset form on //input[@placeholder='Name']
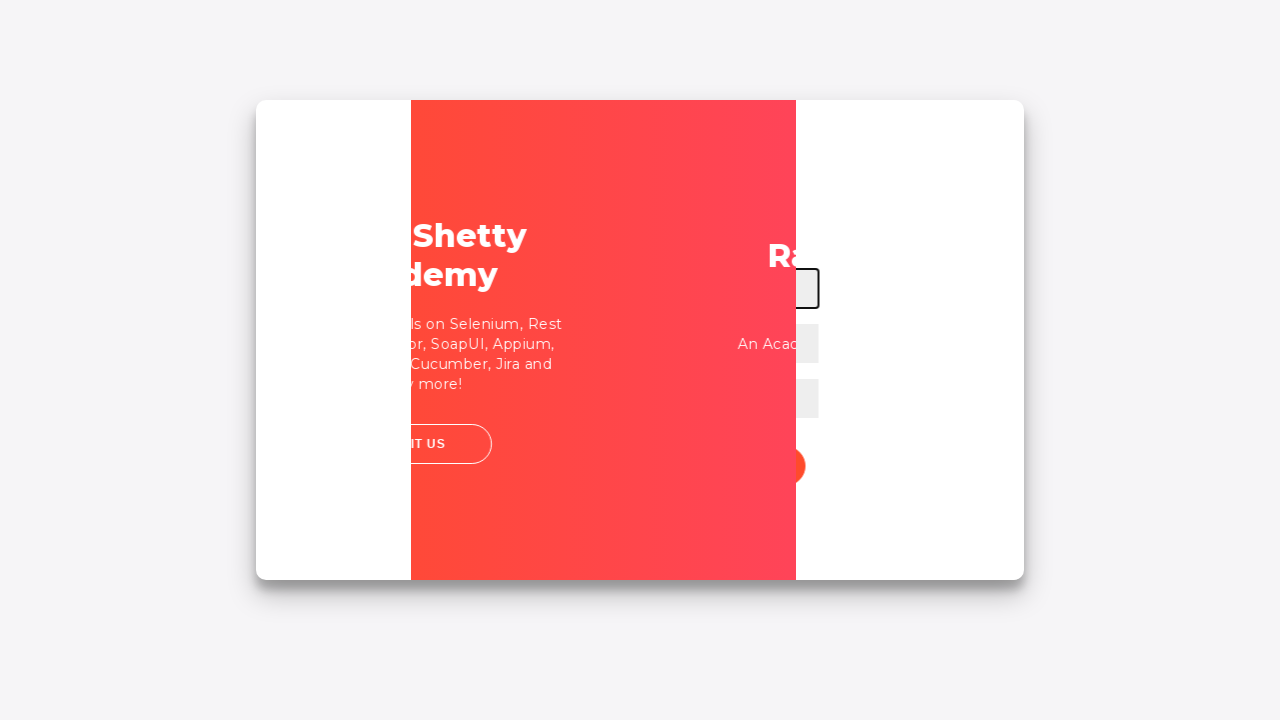

Filled email field with 'john@mail.com' on input[placeholder='Email']
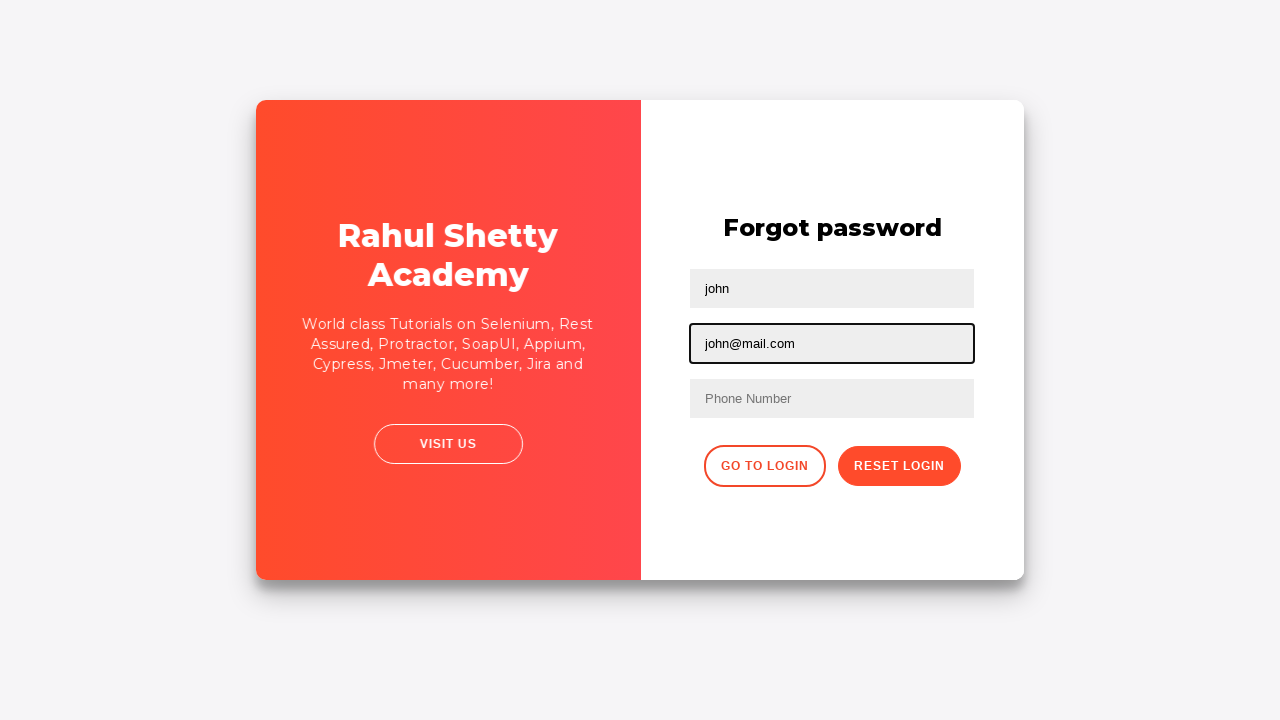

Cleared email field on input[placeholder='Email']
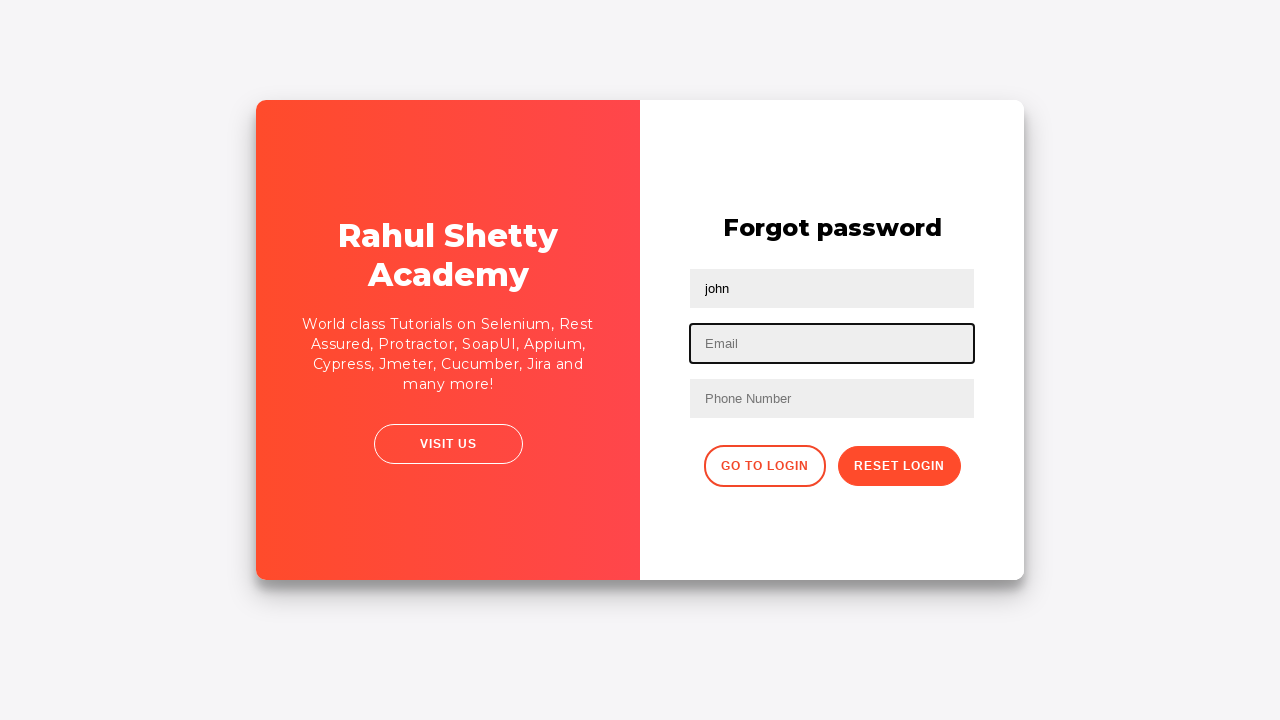

Filled email field with 'John@gmail.com' on //input[@placeholder='Email']
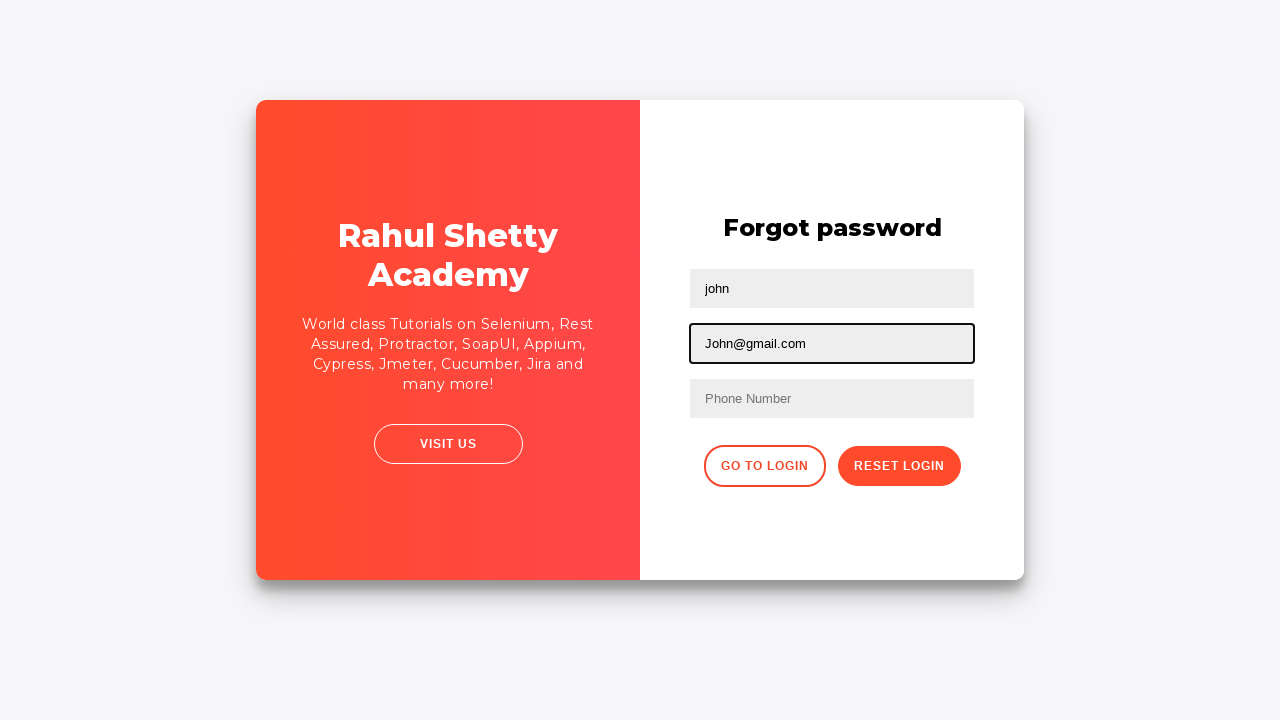

Filled phone number field with '59723684' on input[placeholder='Phone Number']
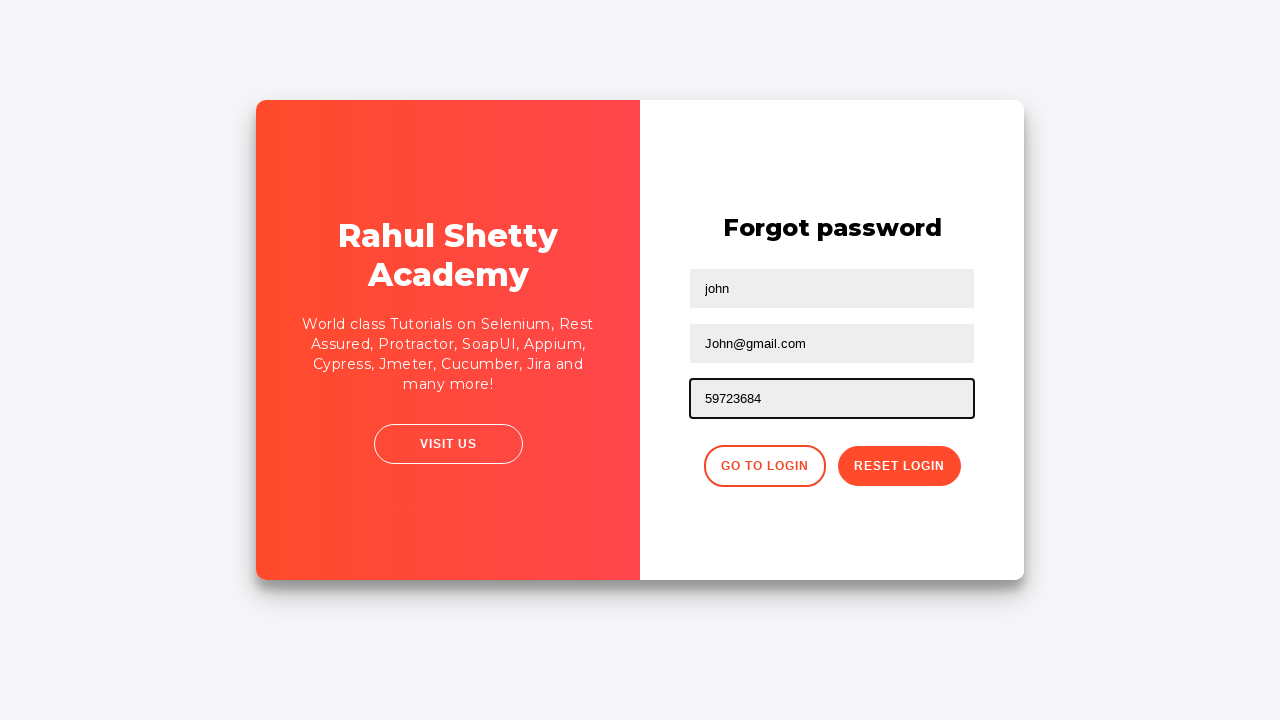

Clicked reset password button at (899, 466) on .reset-pwd-btn
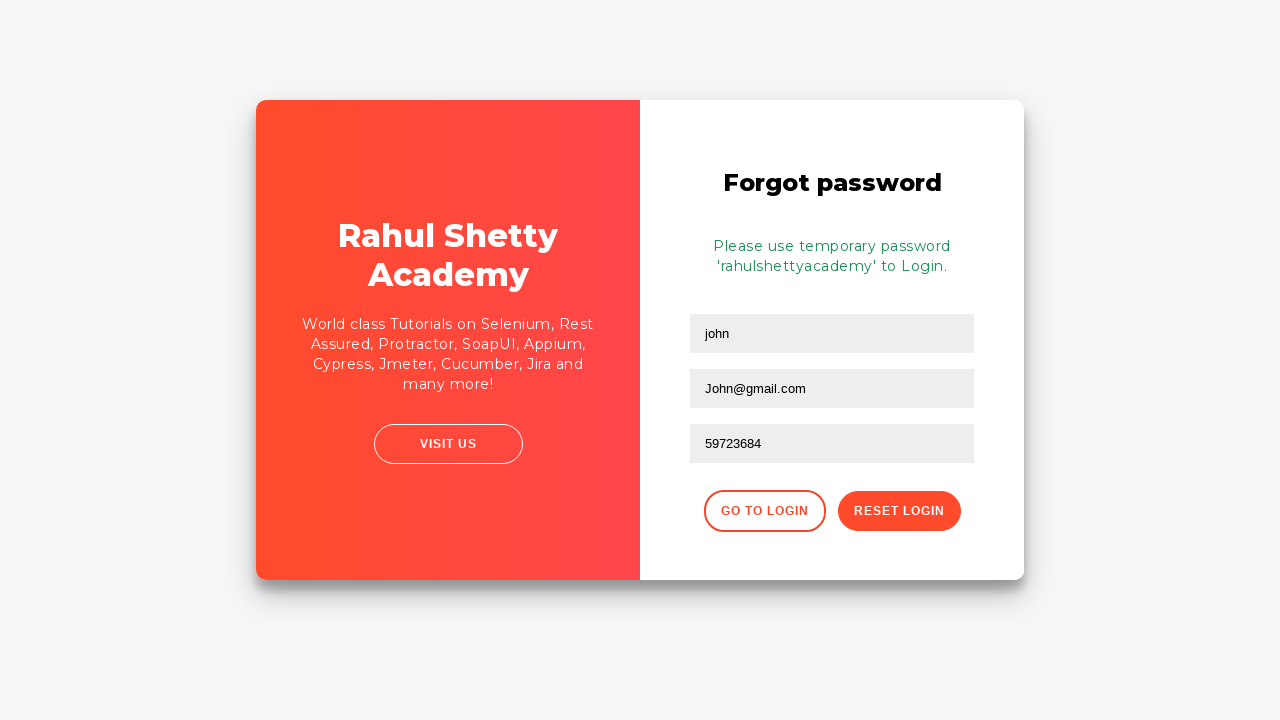

Clicked button to go back to login page at (764, 511) on xpath=//div[@class='forgot-pwd-btn-conainer']/button[1]
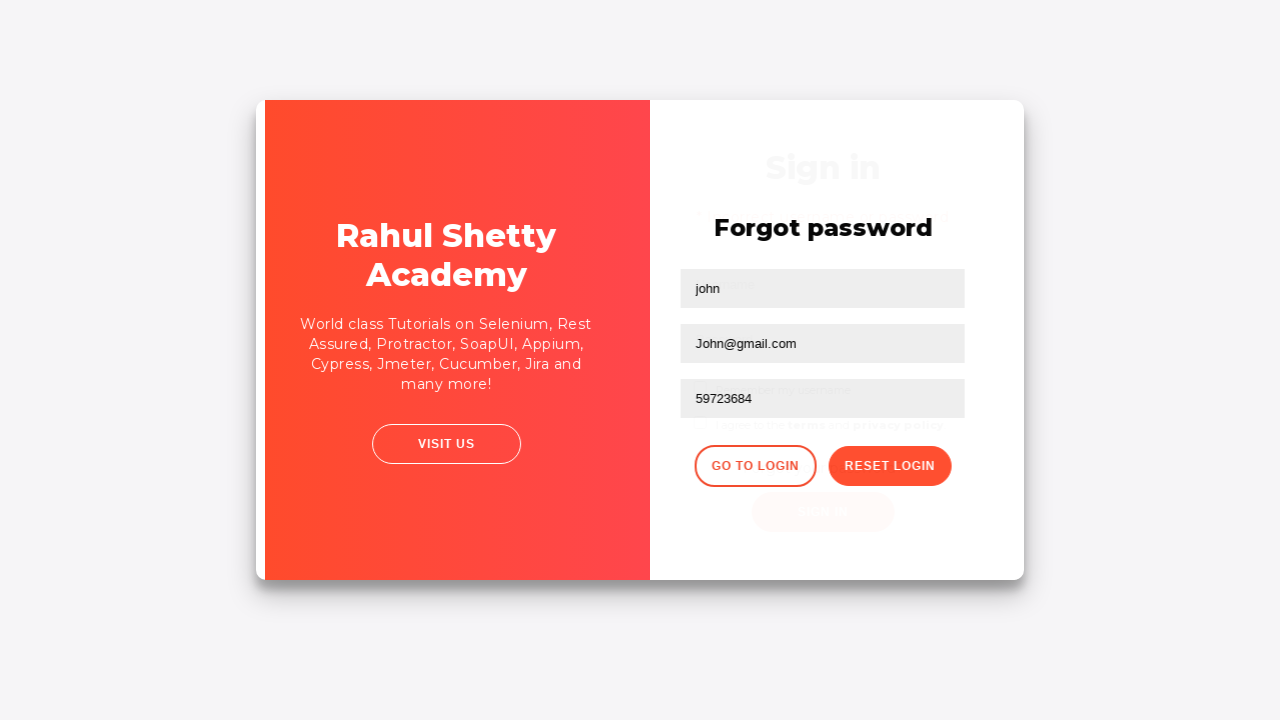

Waited 1000ms for page to be ready
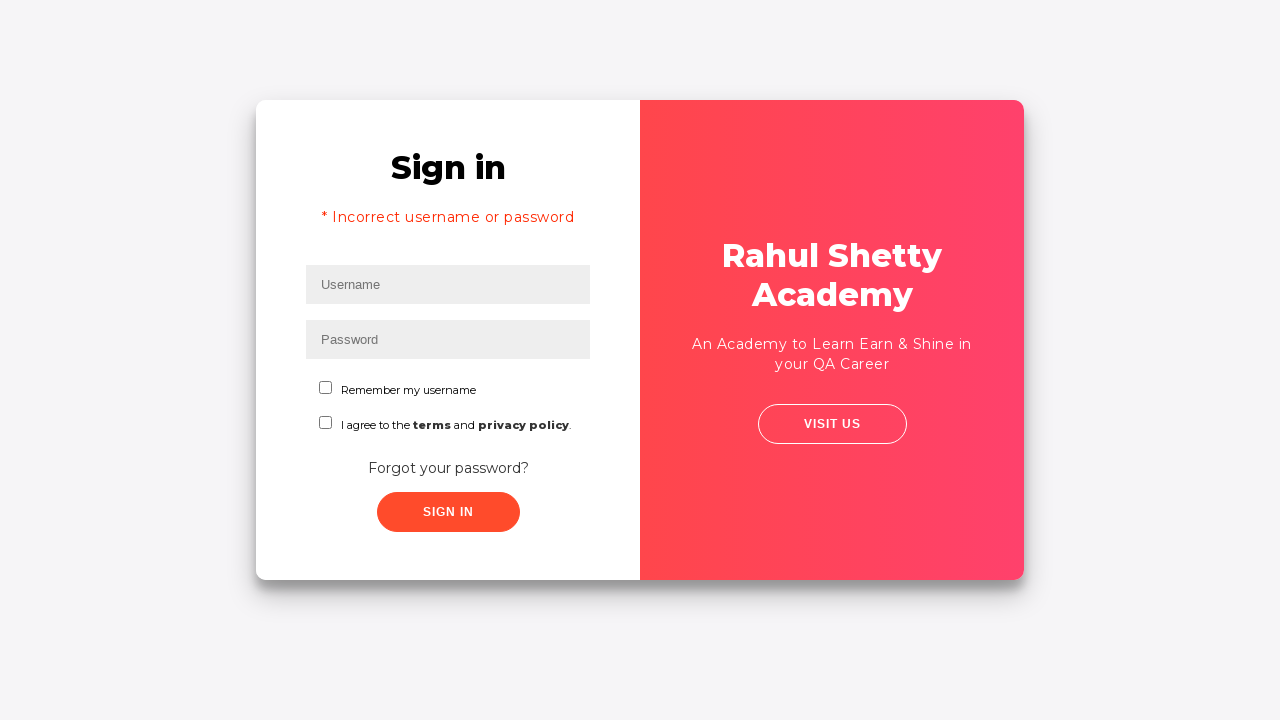

Filled username field with 'rahul' on #inputUsername
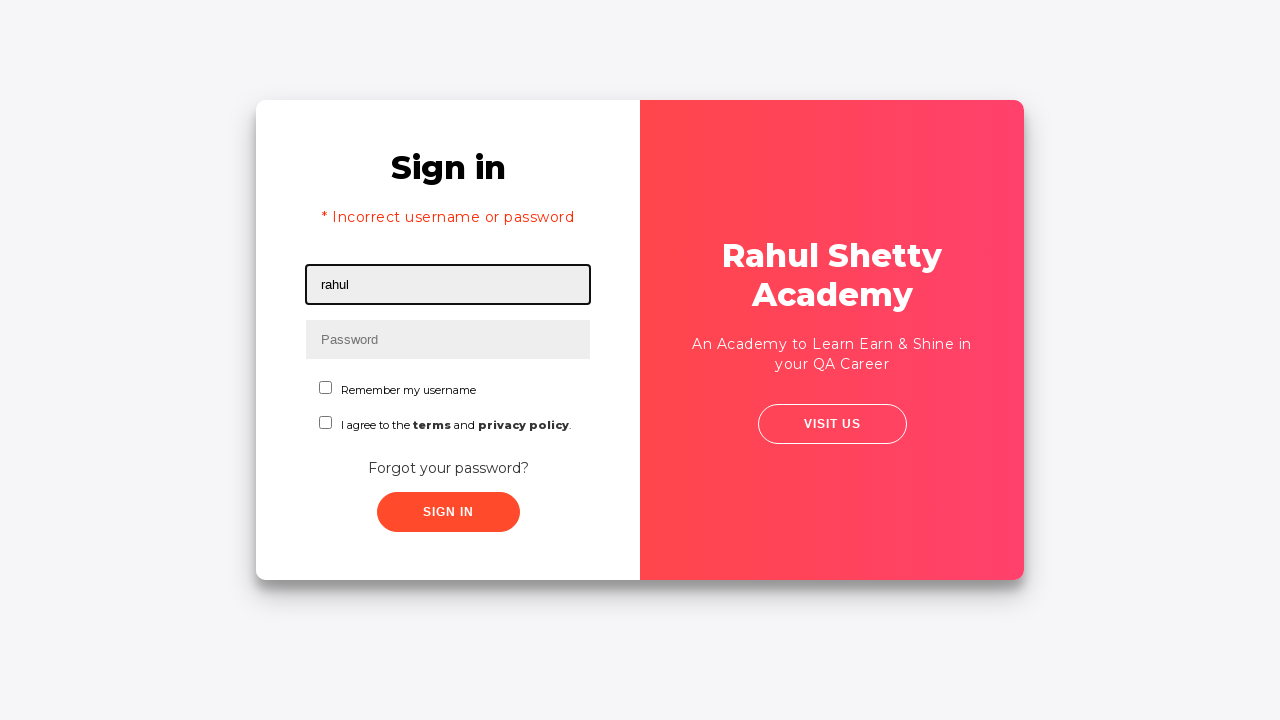

Filled password field with 'rahulshettyacademy' on input[type*='pass']
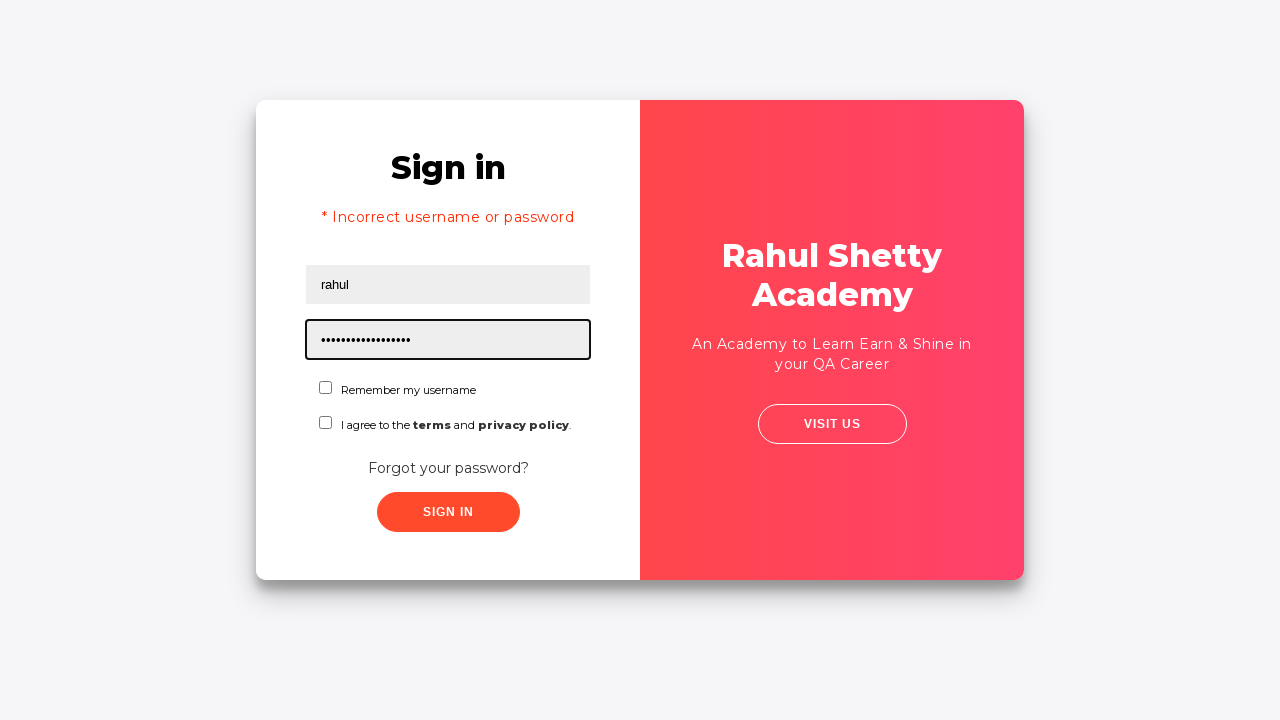

Clicked checkbox to agree to terms at (326, 388) on #chkboxOne
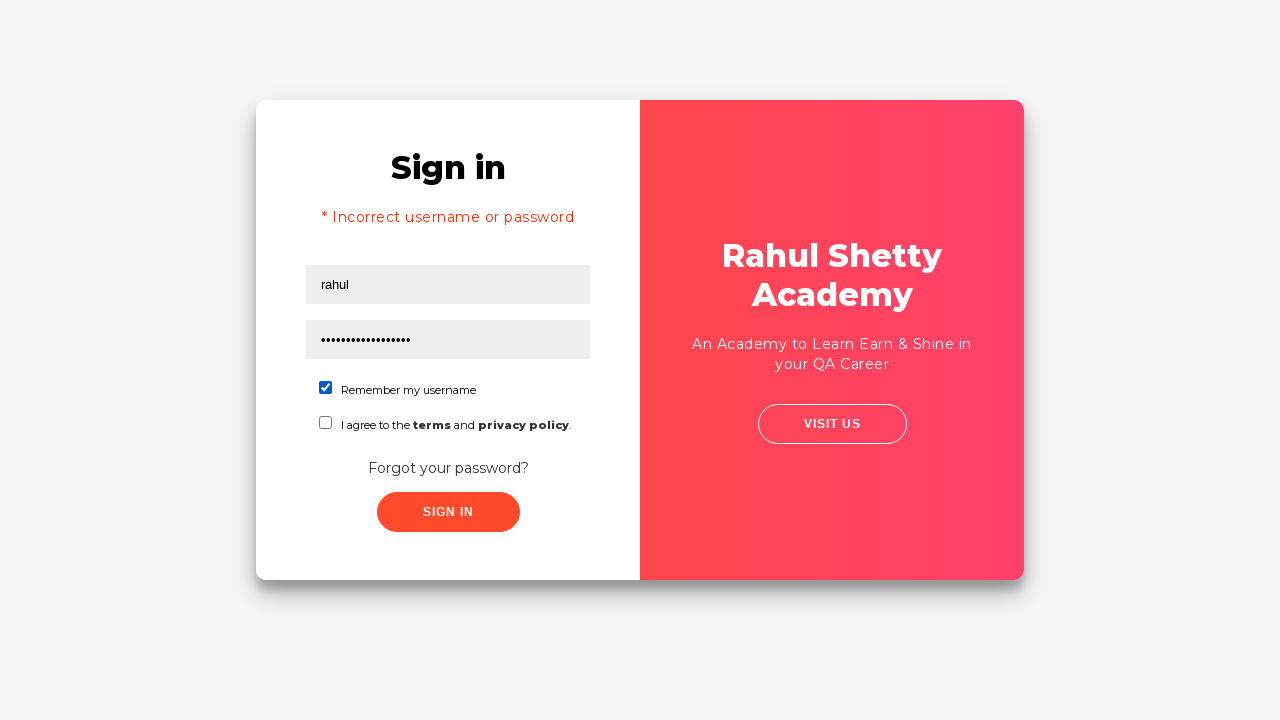

Clicked submit button to login with correct credentials at (448, 512) on xpath=//button[contains(@class,'submit')]
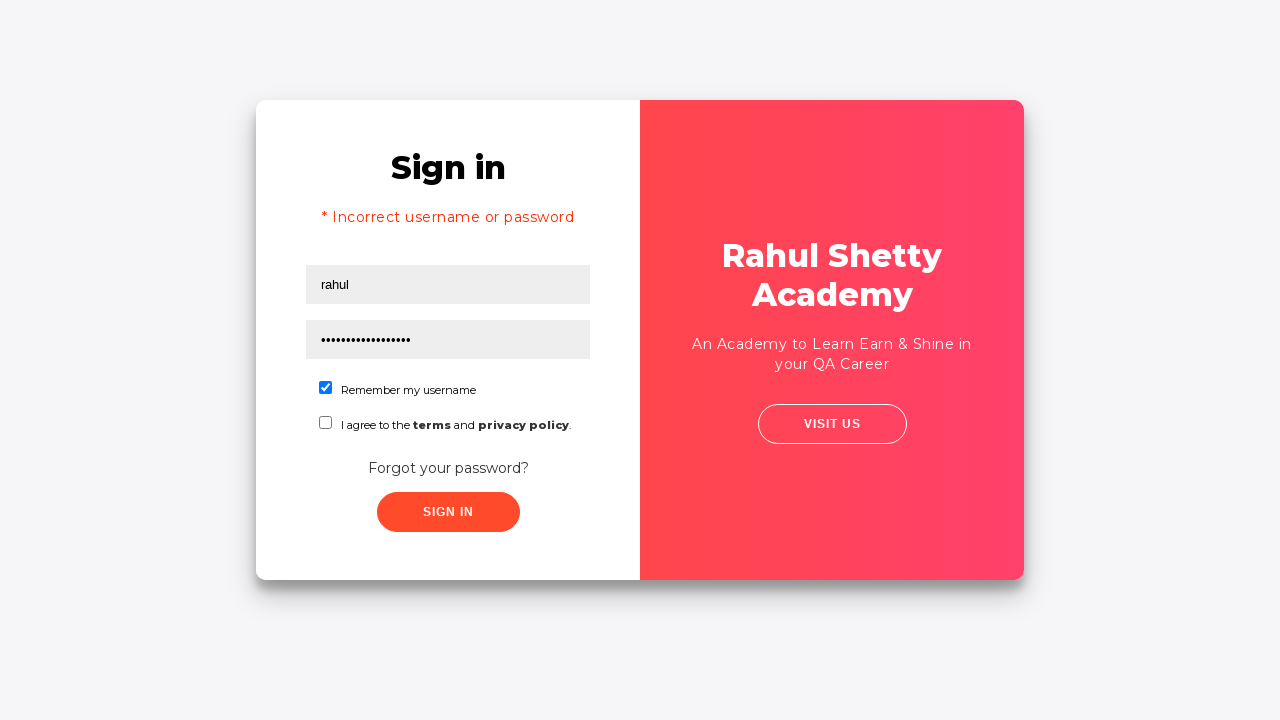

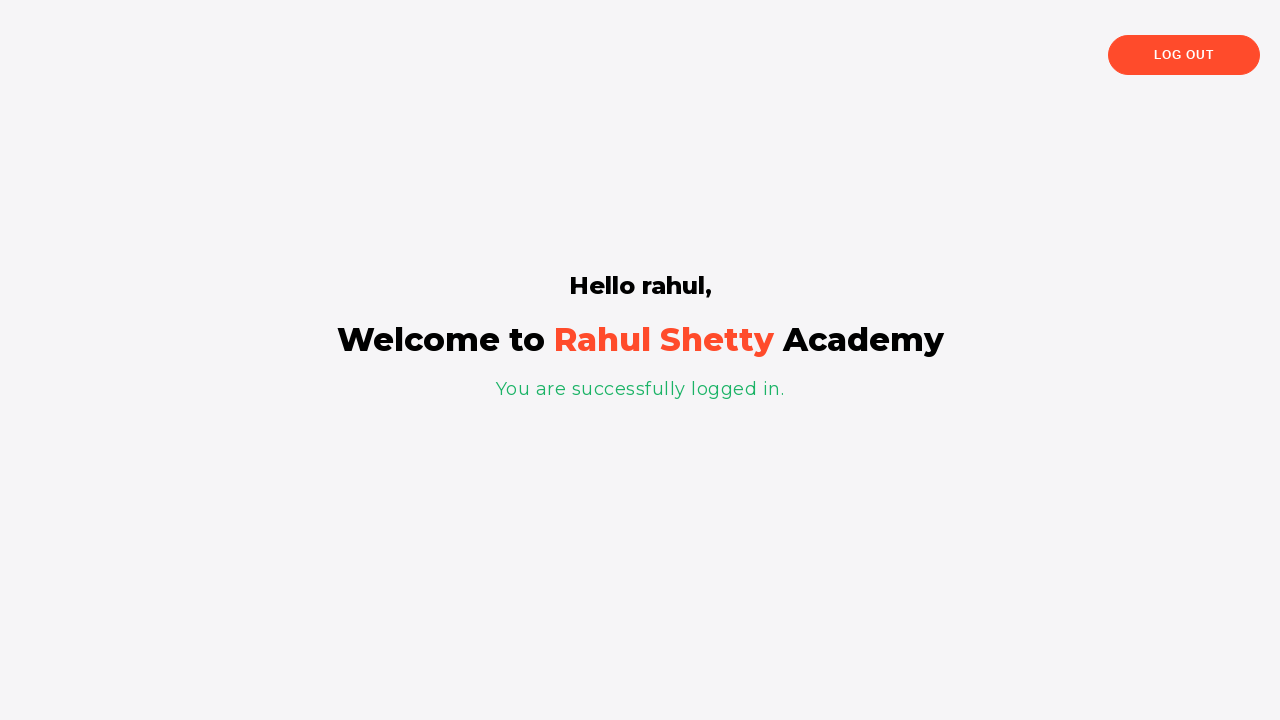